Navigates to Mercury Travels website and verifies that links are present on the page by checking for anchor elements.

Starting URL: https://www.mercurytravels.co.in/

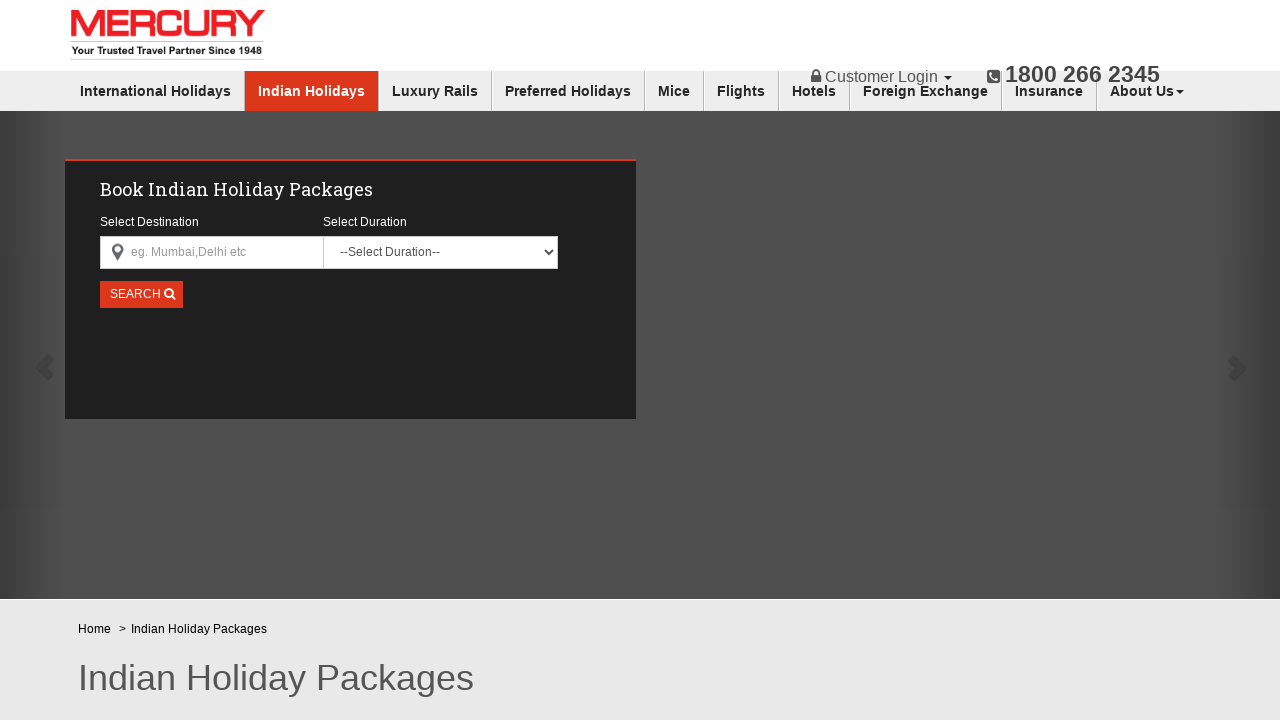

Waited for anchor elements to load on Mercury Travels website
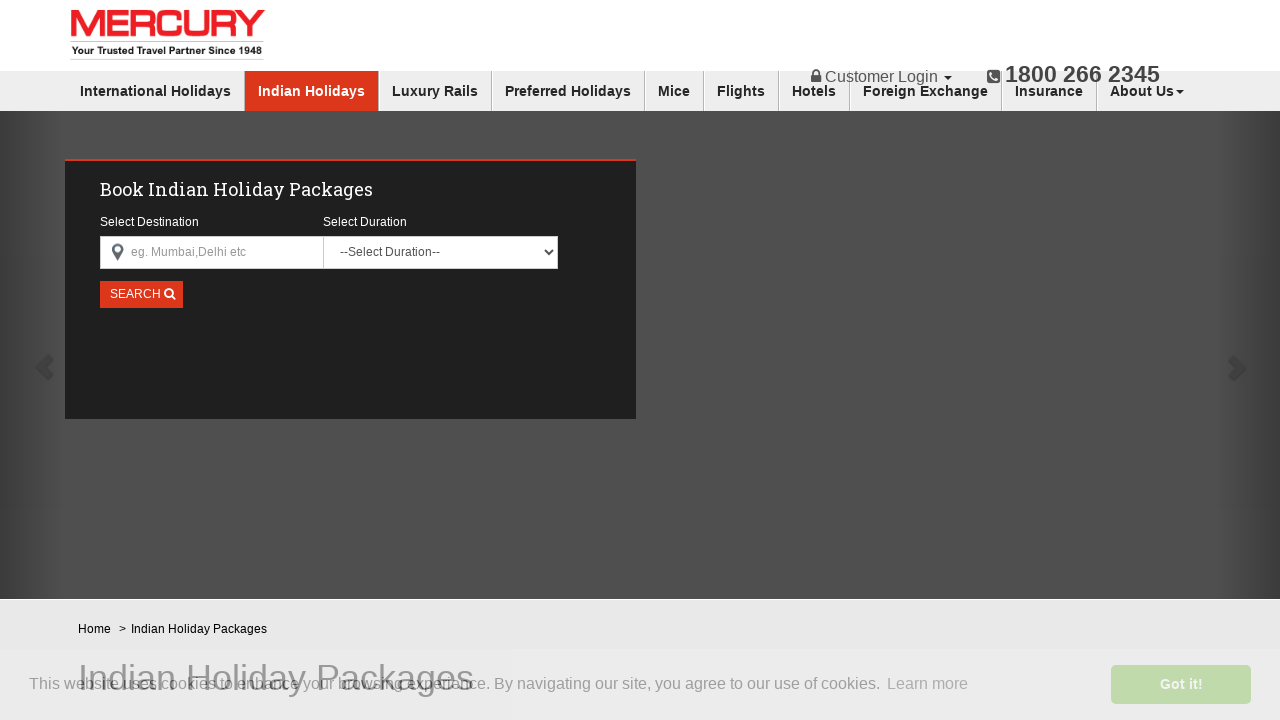

Located all anchor elements on the page
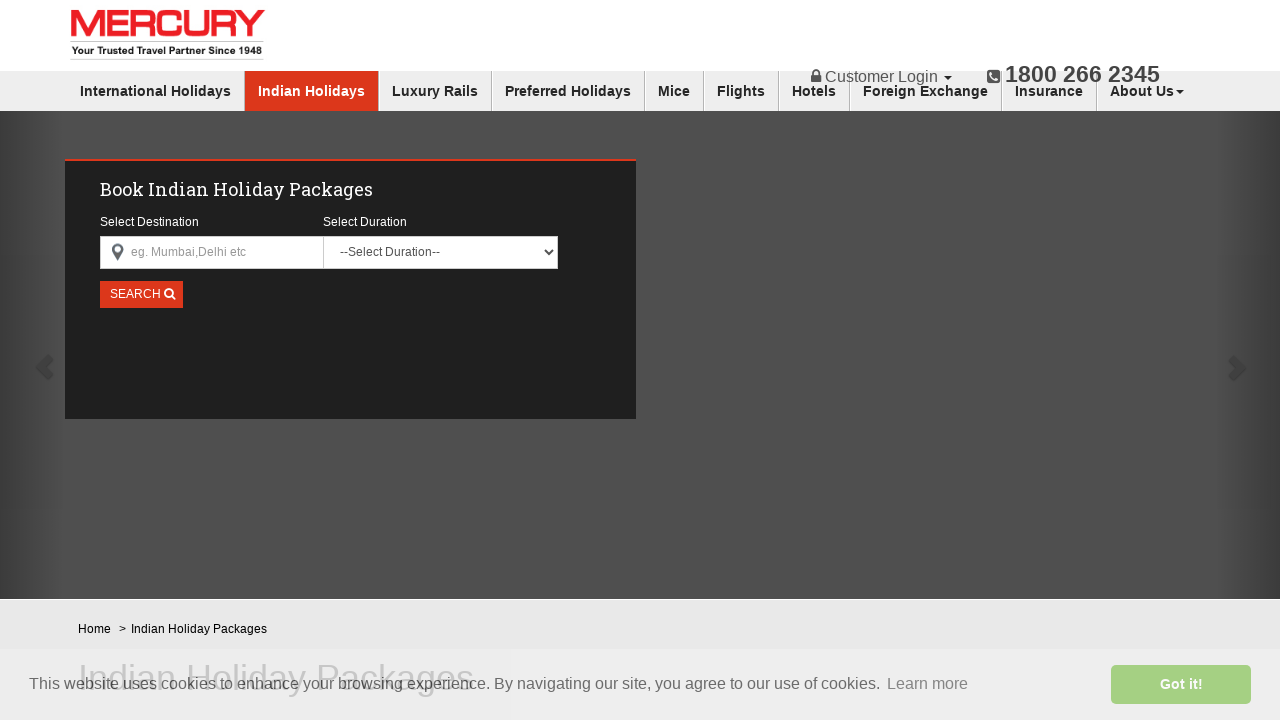

Verified that links are present on the page (count > 0)
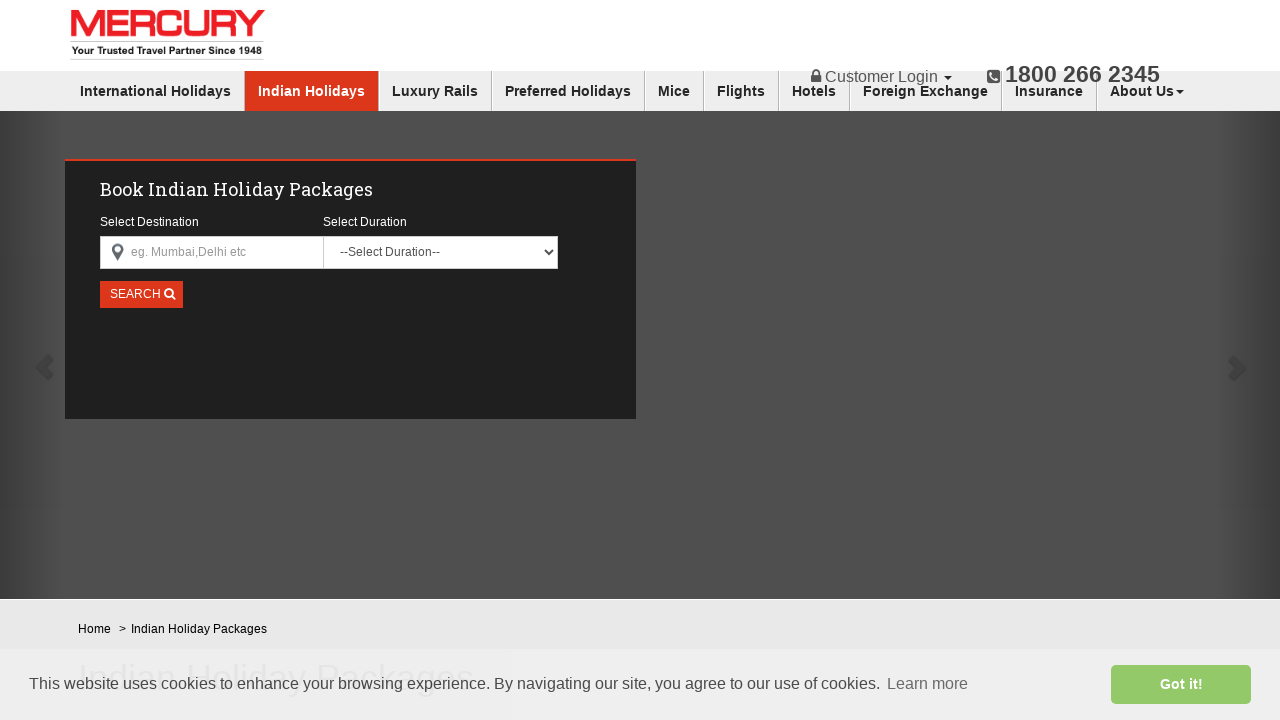

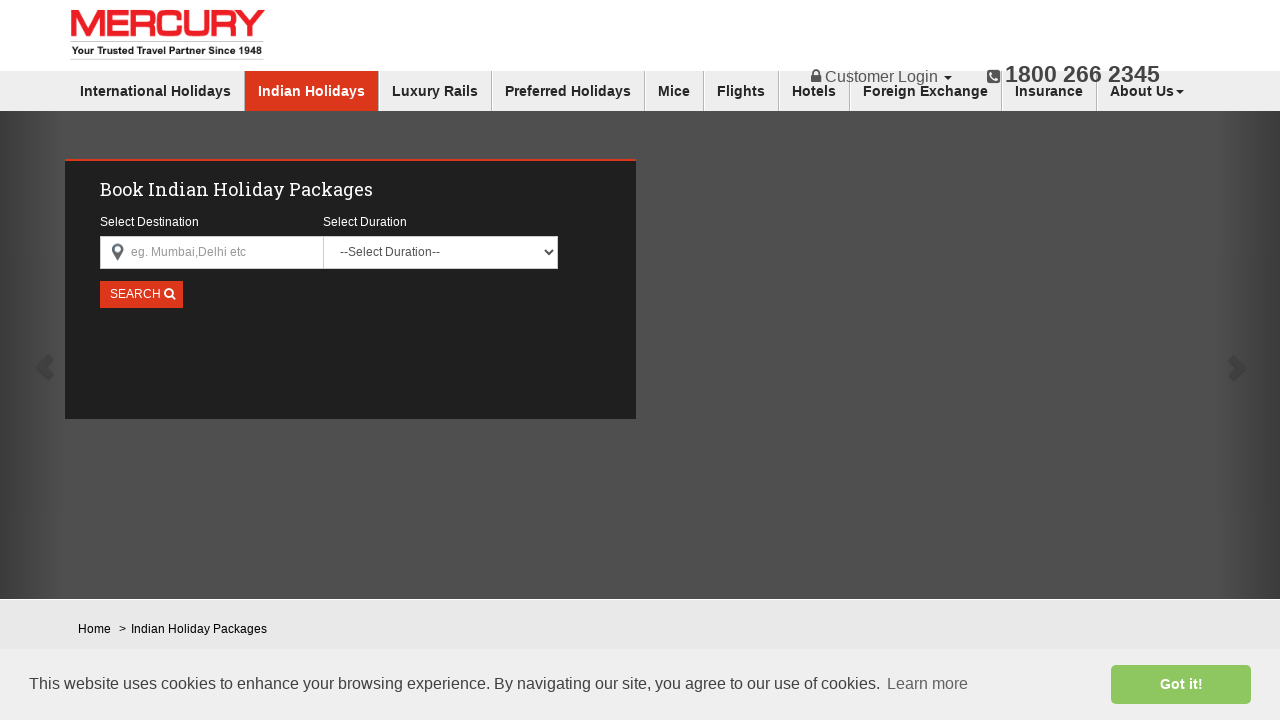